Tests checkbox interaction by finding all checkboxes on the page and checking any that are not already selected

Starting URL: https://the-internet.herokuapp.com/checkboxes

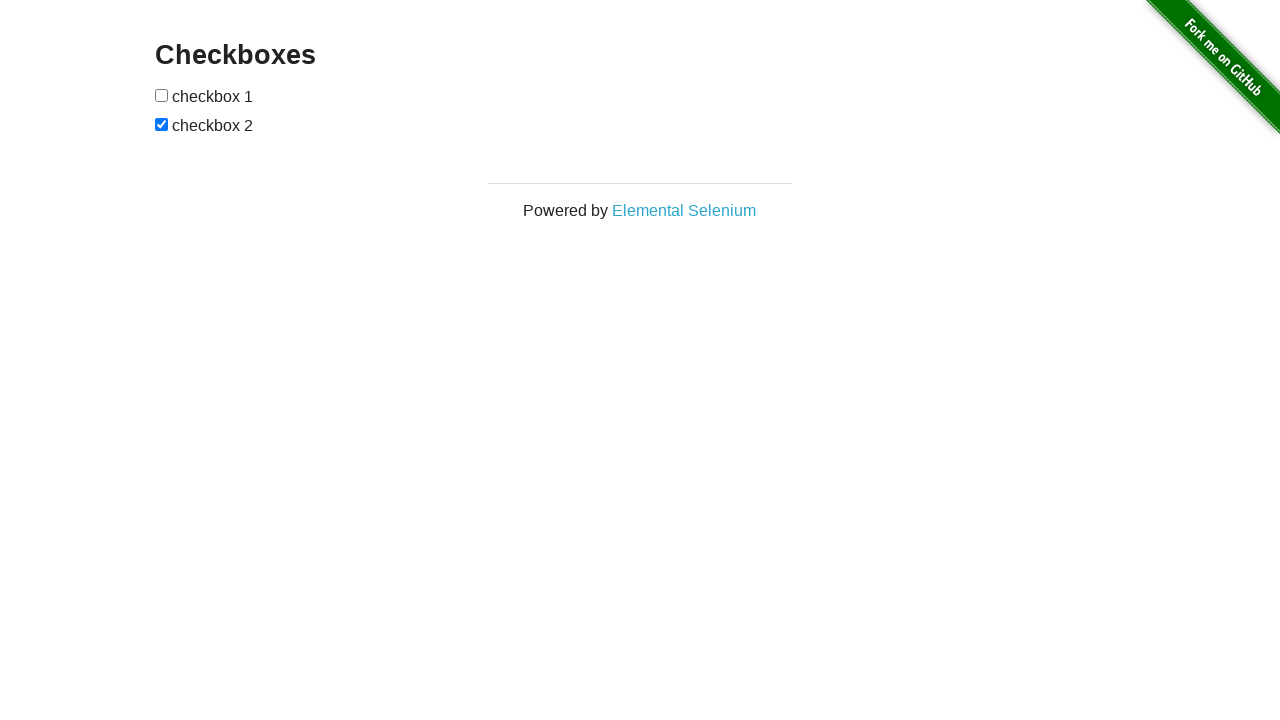

Navigated to checkboxes test page
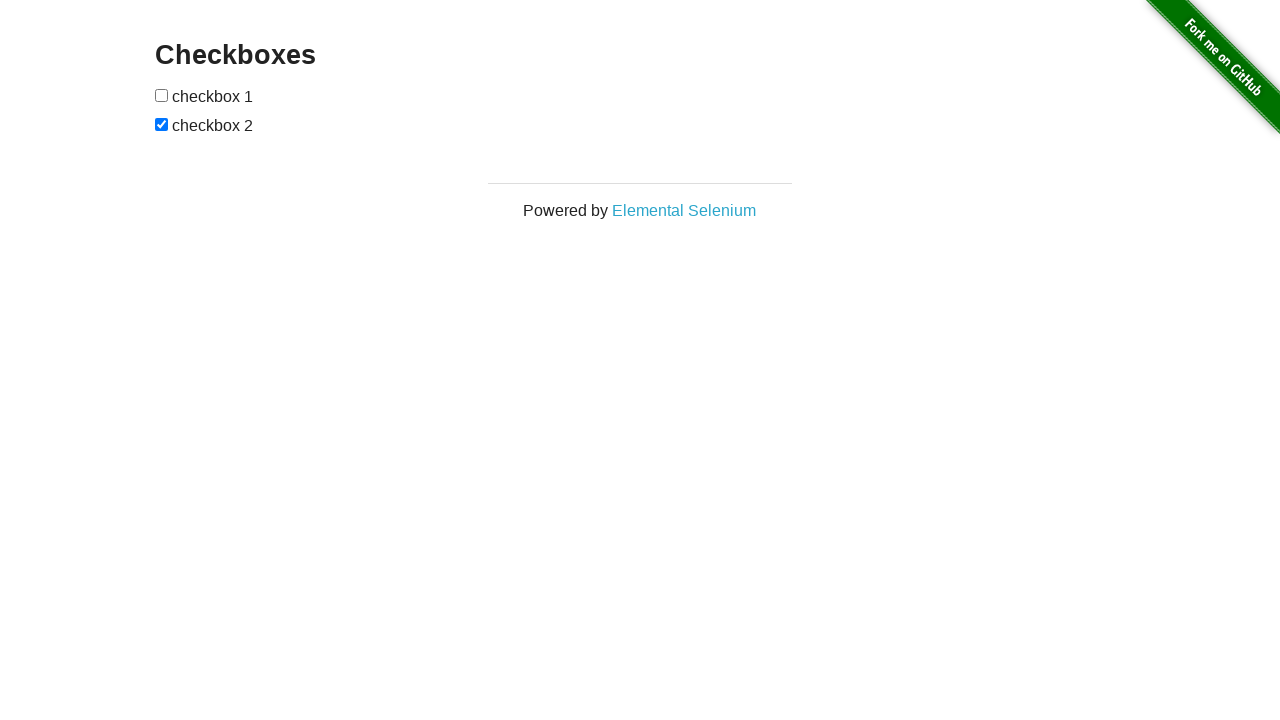

Found all checkboxes on the page
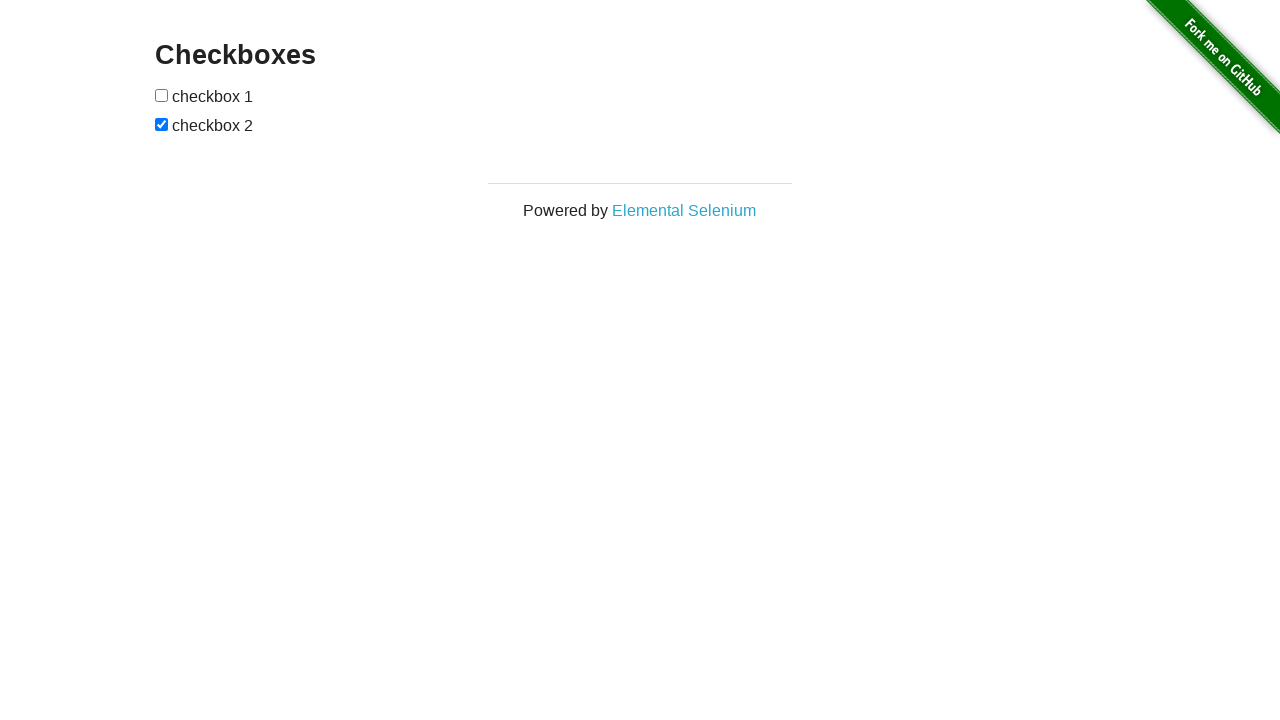

Clicked unchecked checkbox to select it at (162, 95) on input[type='checkbox'] >> nth=0
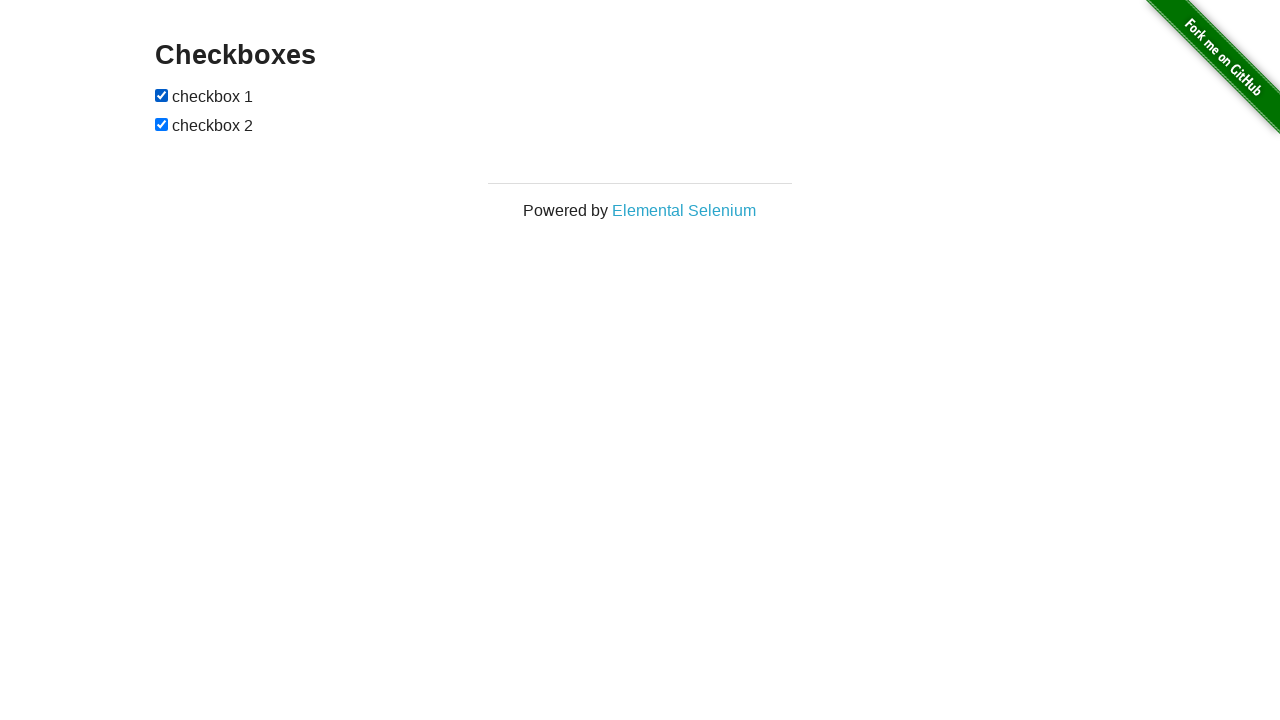

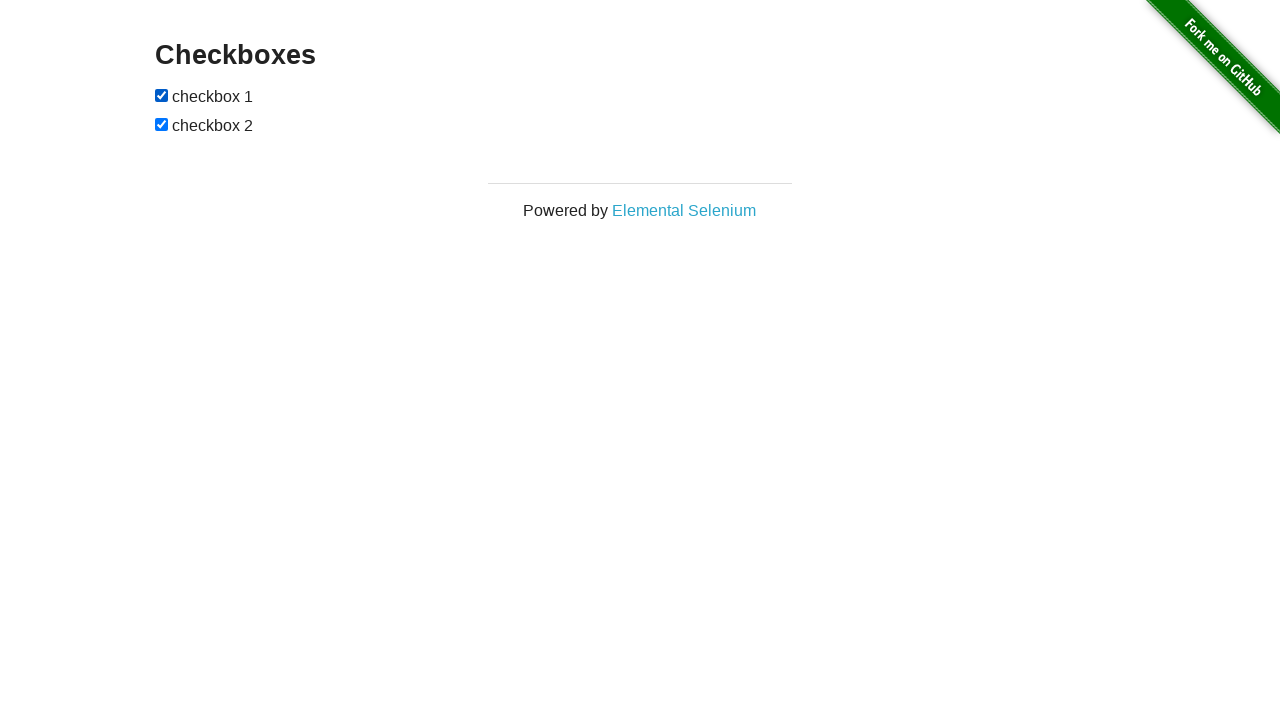